Tests a CRM login form by filling email and password fields, checking remember checkbox, and submitting the form

Starting URL: https://automationplayground.com/crm/login.html

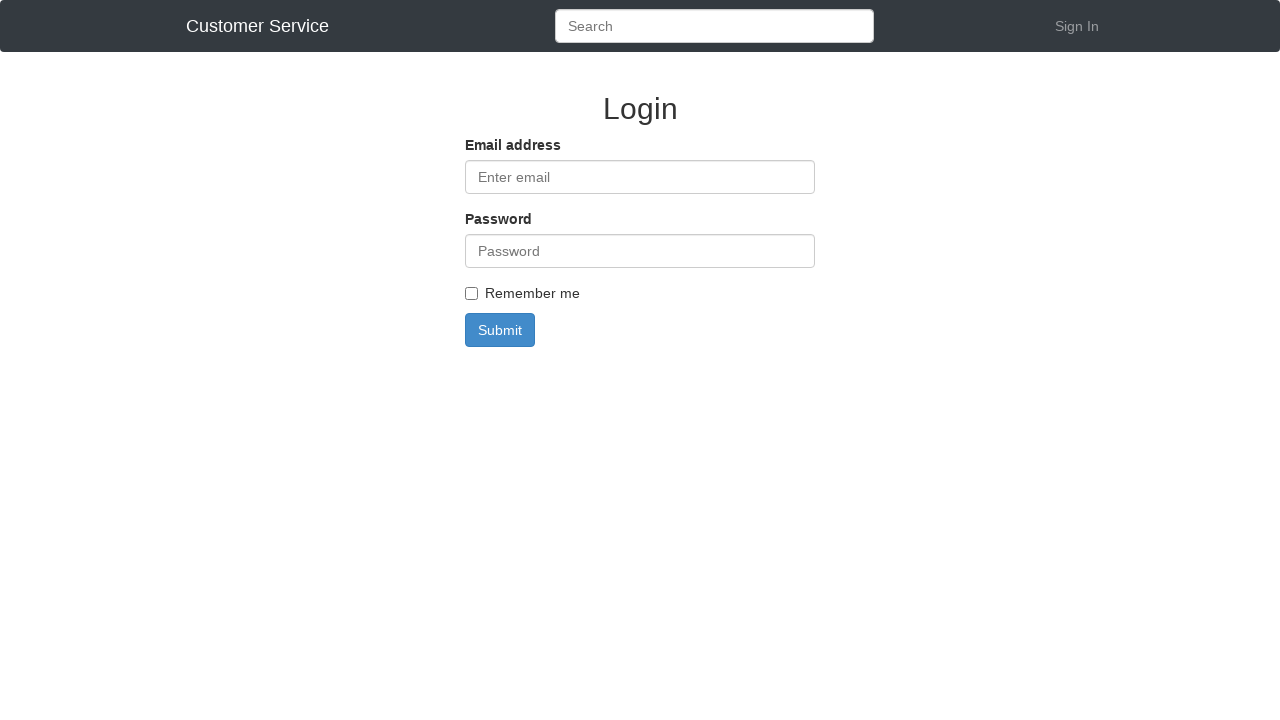

Filled email field with 'test@gmail.com' on #email-id
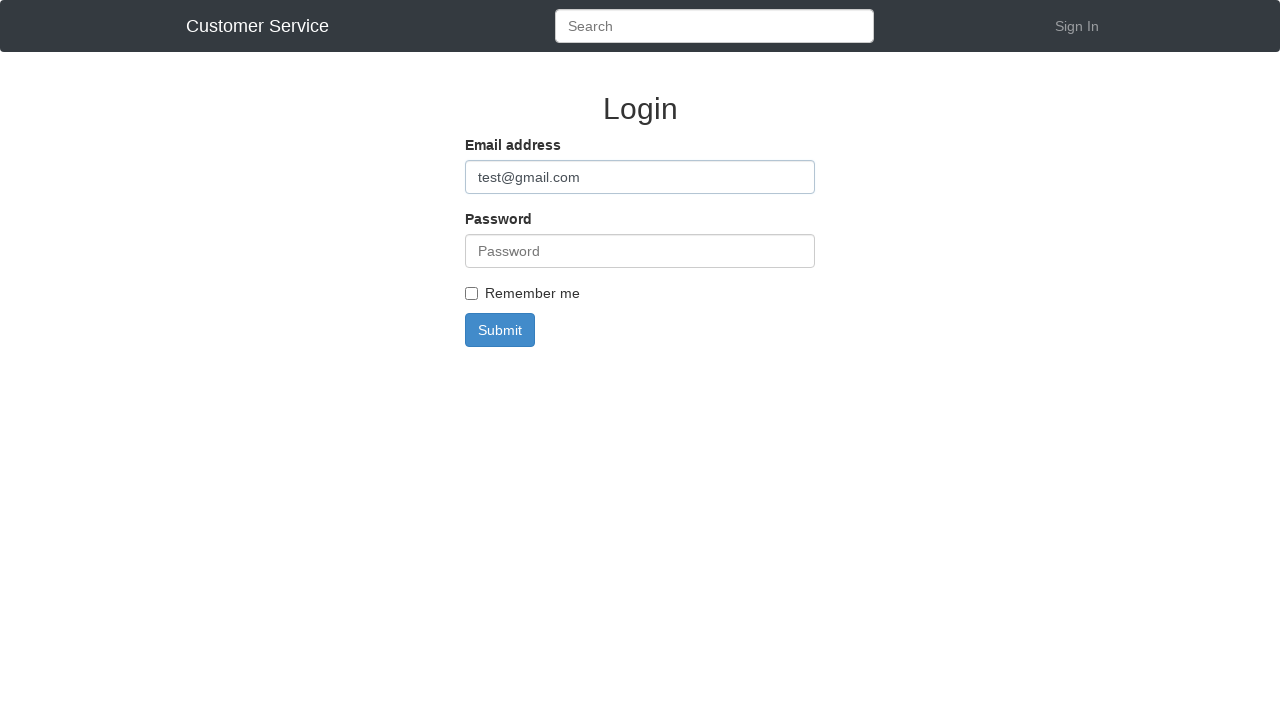

Filled password field with 'test123' on input[name='password-name']
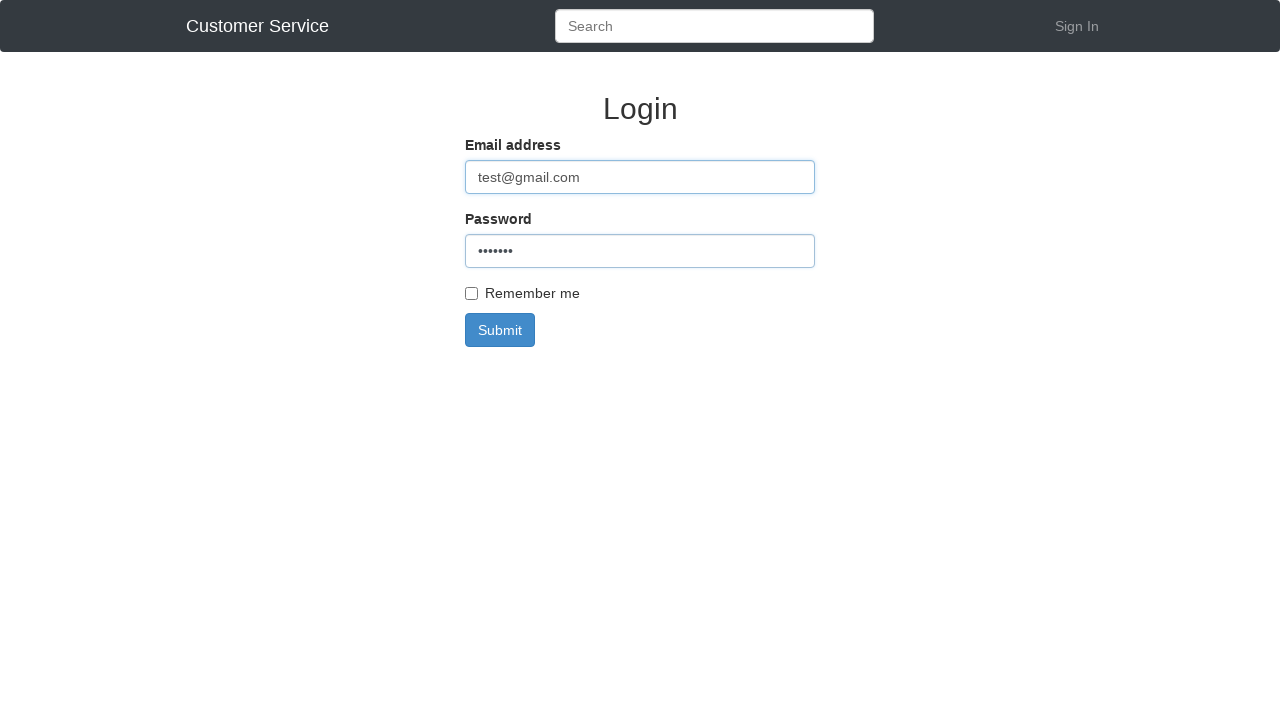

Checked remember me checkbox at (472, 294) on #remember
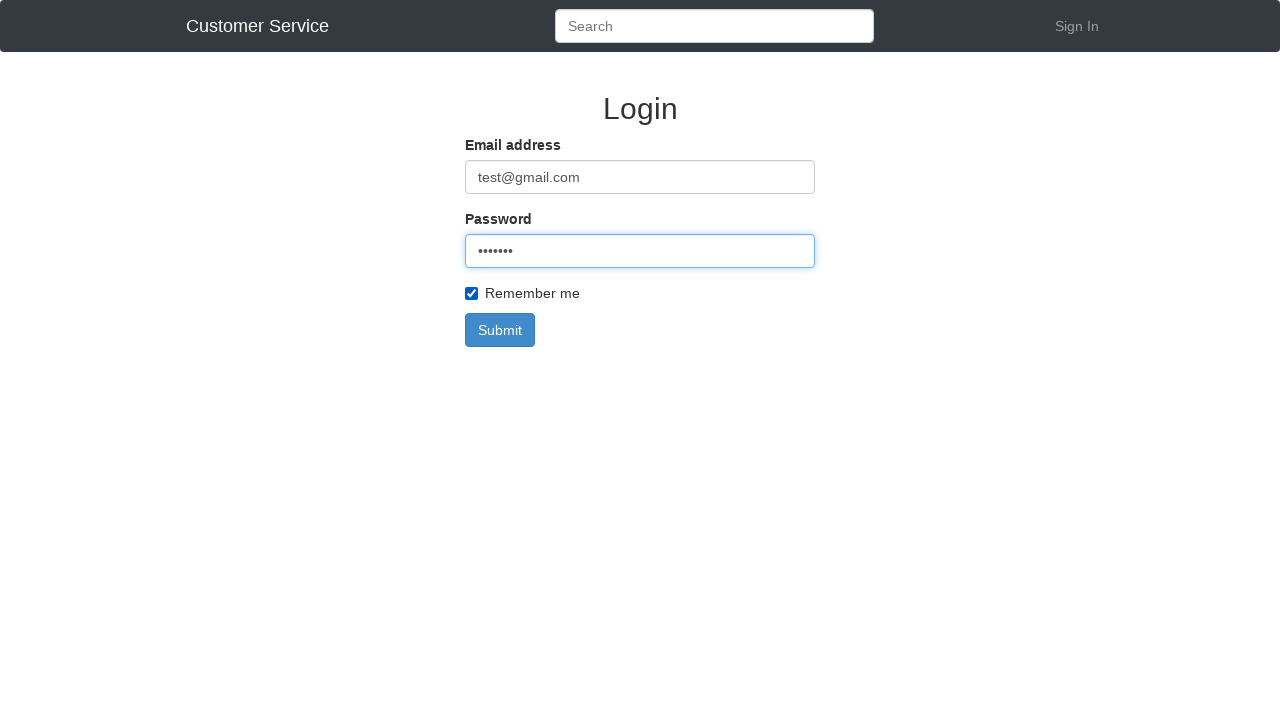

Clicked submit button to submit the login form at (500, 330) on #submit-id
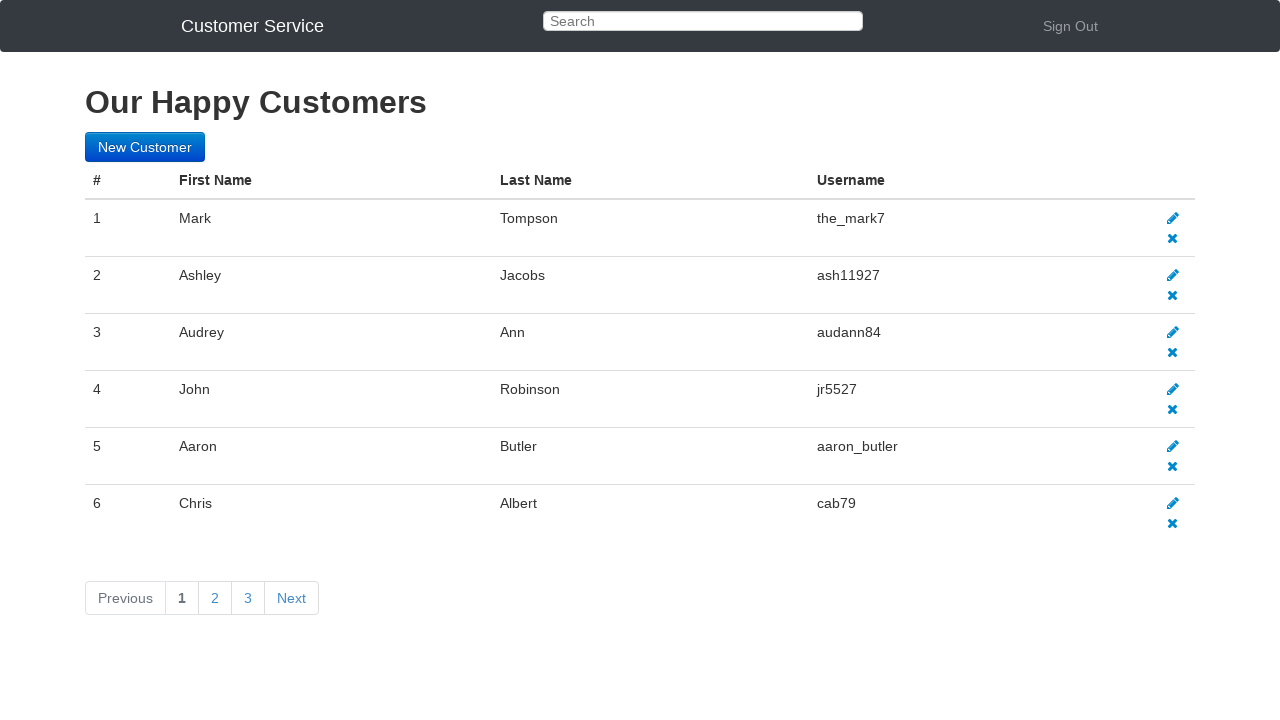

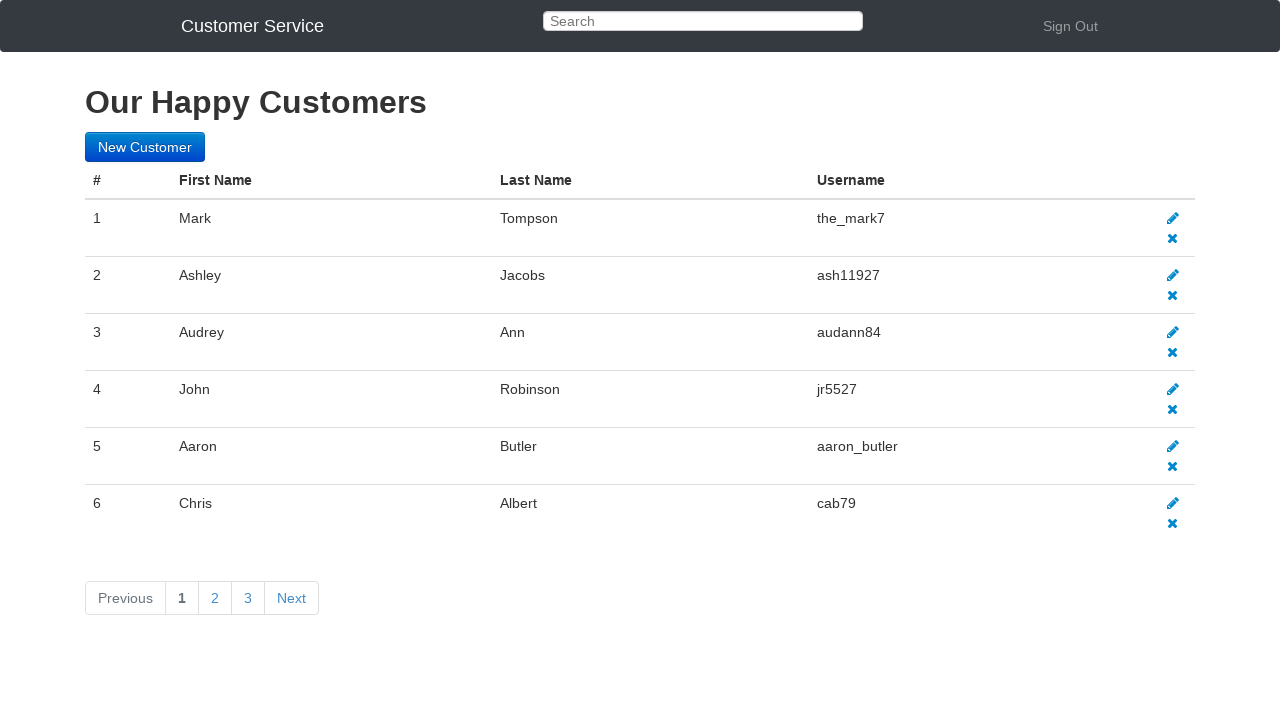